Tests that the currently applied filter link is highlighted with the 'selected' class.

Starting URL: https://demo.playwright.dev/todomvc

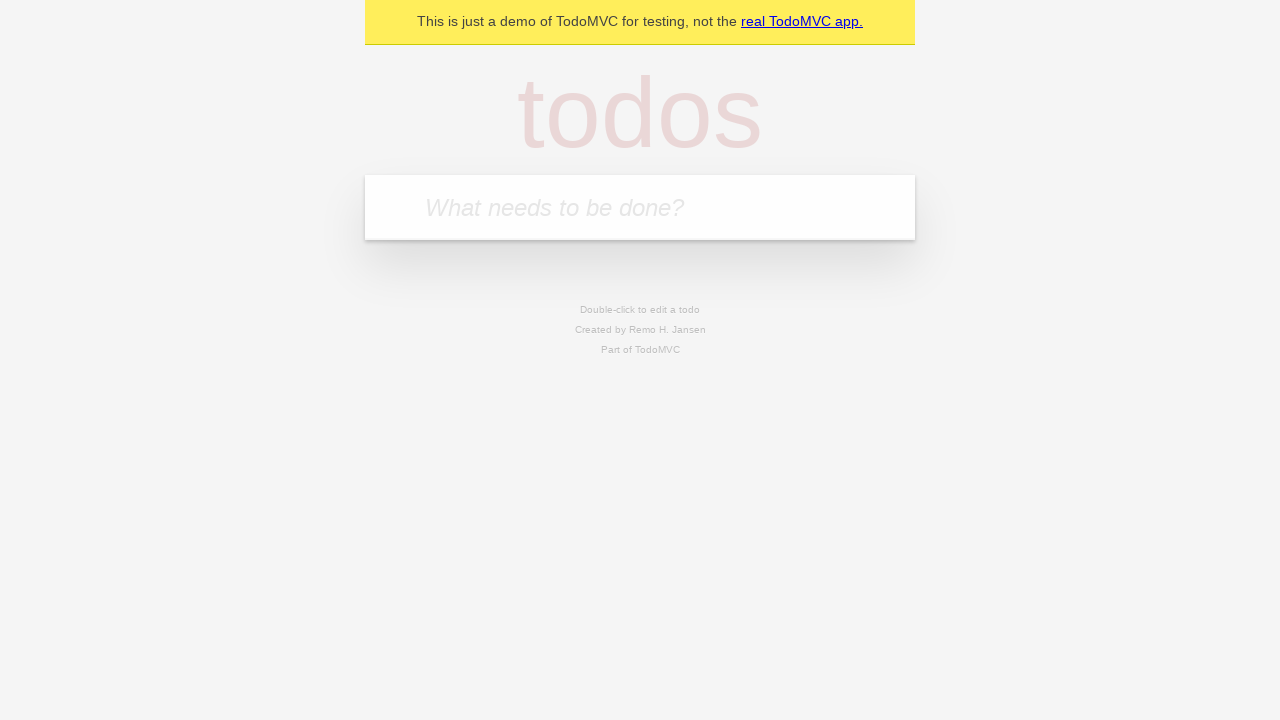

Filled todo input with 'buy some cheese' on internal:attr=[placeholder="What needs to be done?"i]
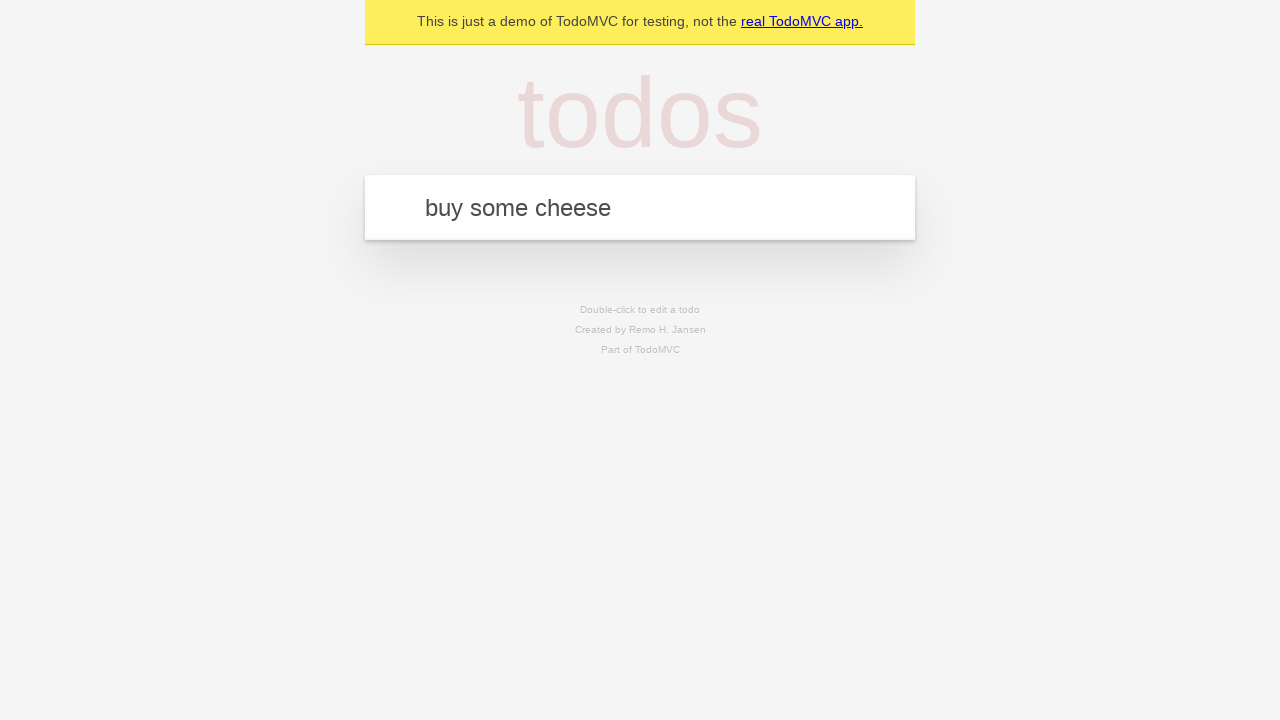

Pressed Enter to create todo 'buy some cheese' on internal:attr=[placeholder="What needs to be done?"i]
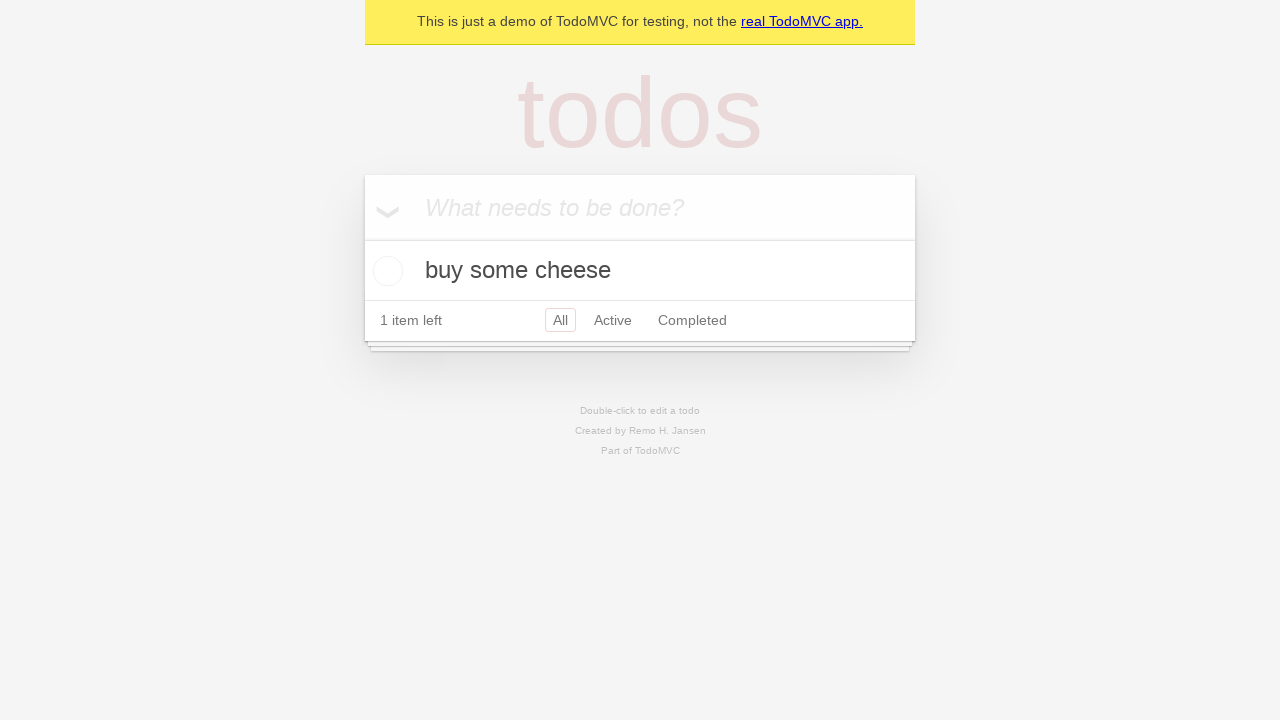

Filled todo input with 'feed the cat' on internal:attr=[placeholder="What needs to be done?"i]
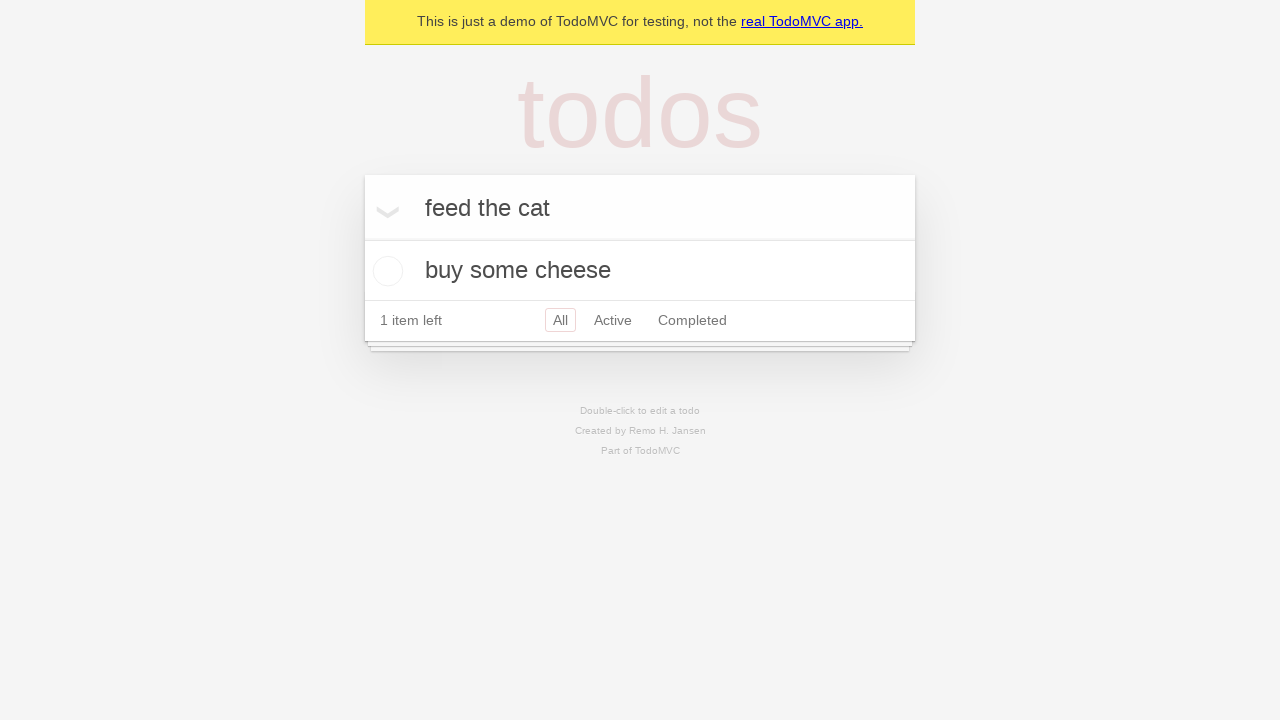

Pressed Enter to create todo 'feed the cat' on internal:attr=[placeholder="What needs to be done?"i]
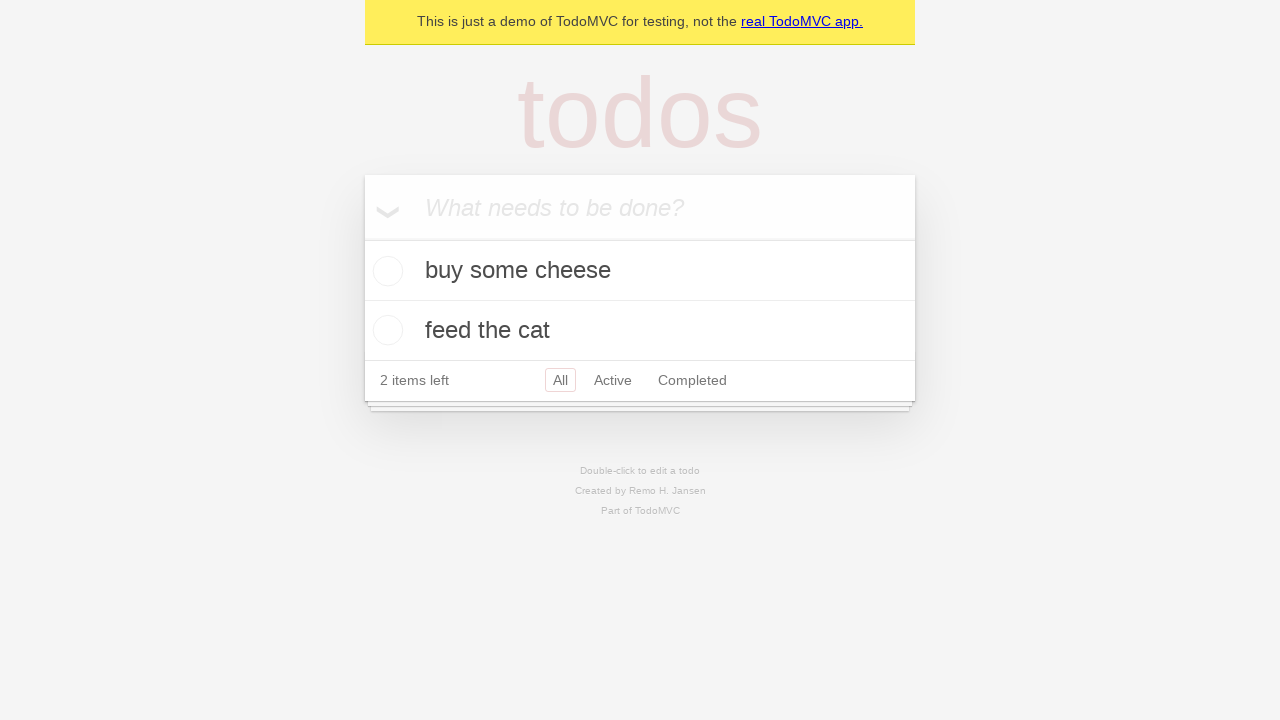

Filled todo input with 'book a doctors appointment' on internal:attr=[placeholder="What needs to be done?"i]
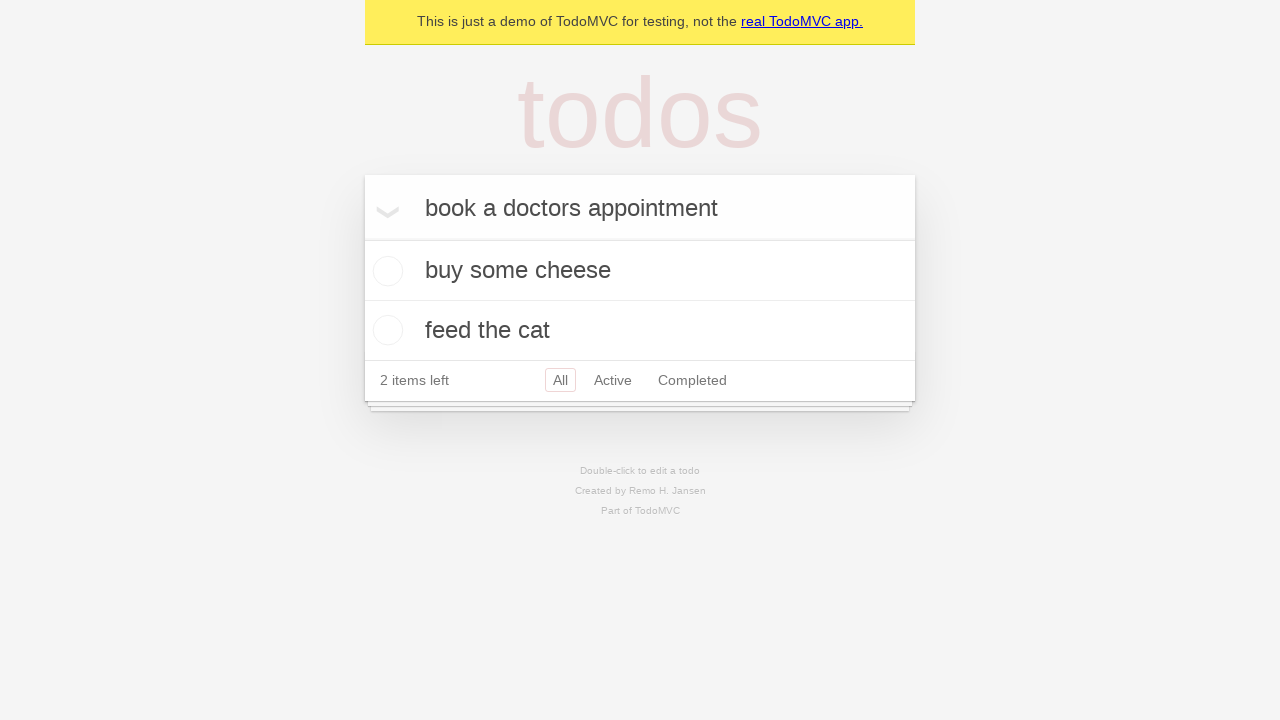

Pressed Enter to create todo 'book a doctors appointment' on internal:attr=[placeholder="What needs to be done?"i]
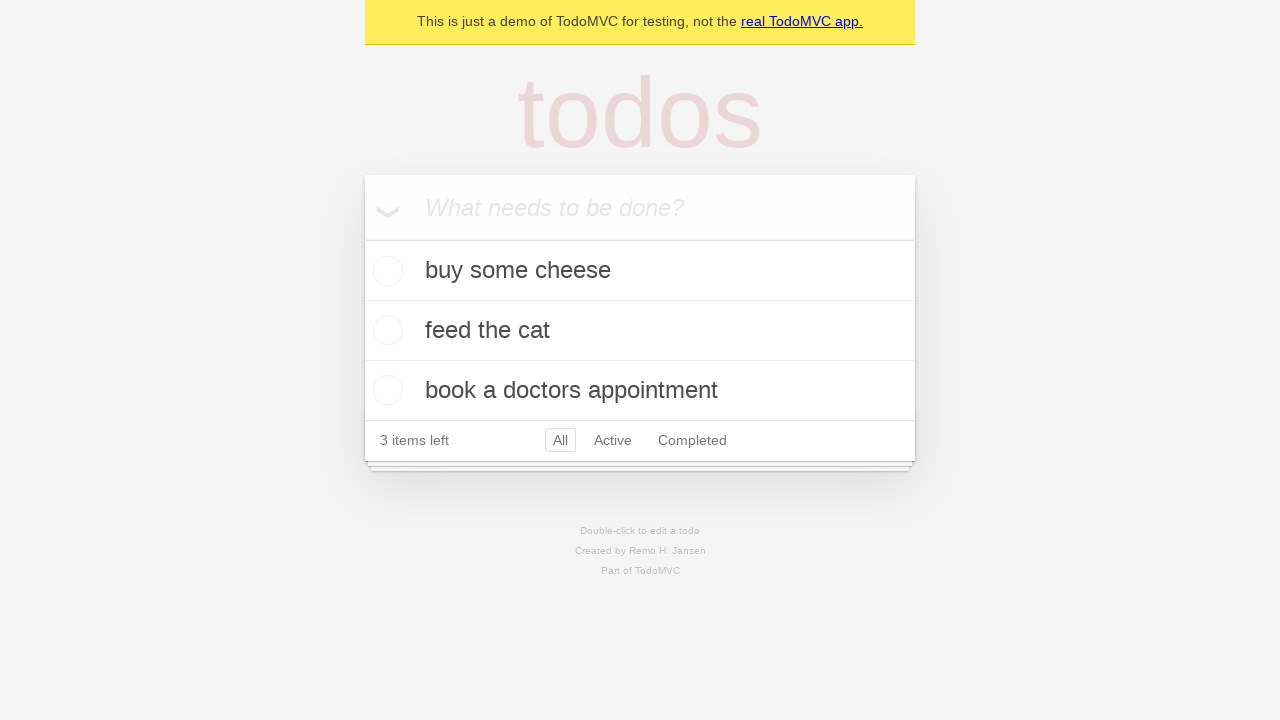

Waited for all three todo items to appear
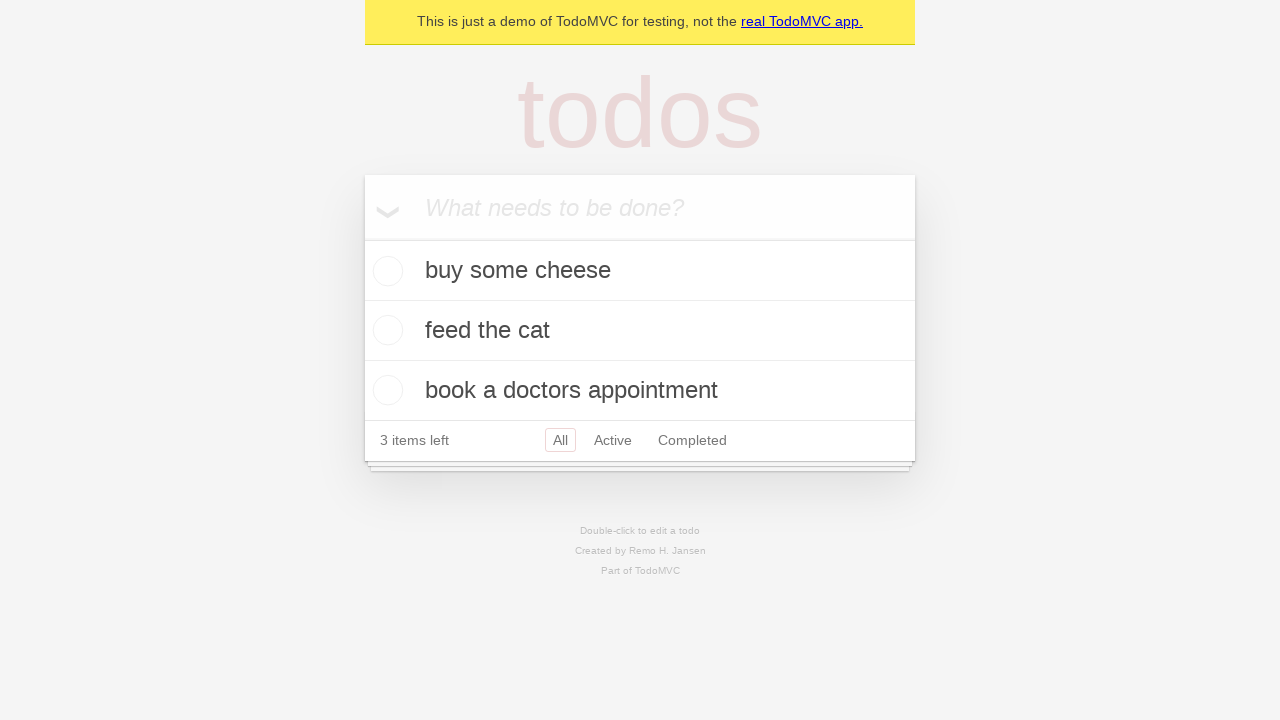

Clicked Active filter link at (613, 440) on internal:role=link[name="Active"i]
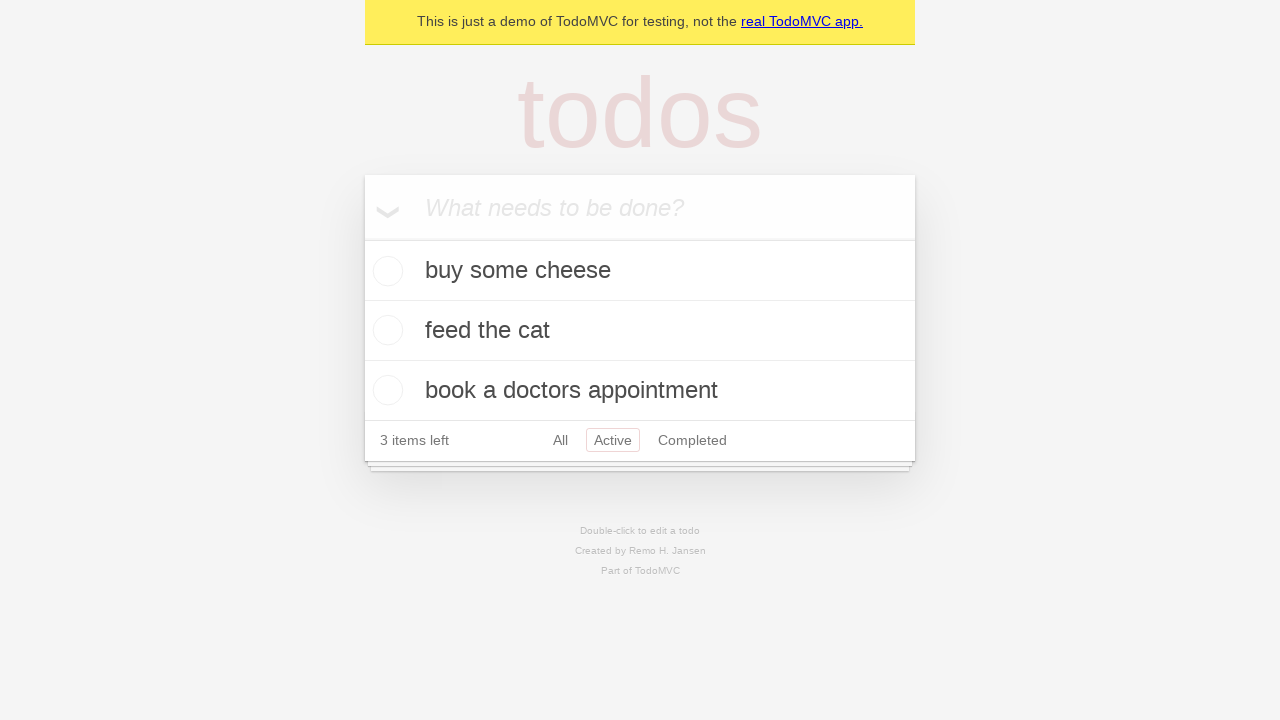

Clicked Completed filter link and verified it is highlighted with 'selected' class at (692, 440) on internal:role=link[name="Completed"i]
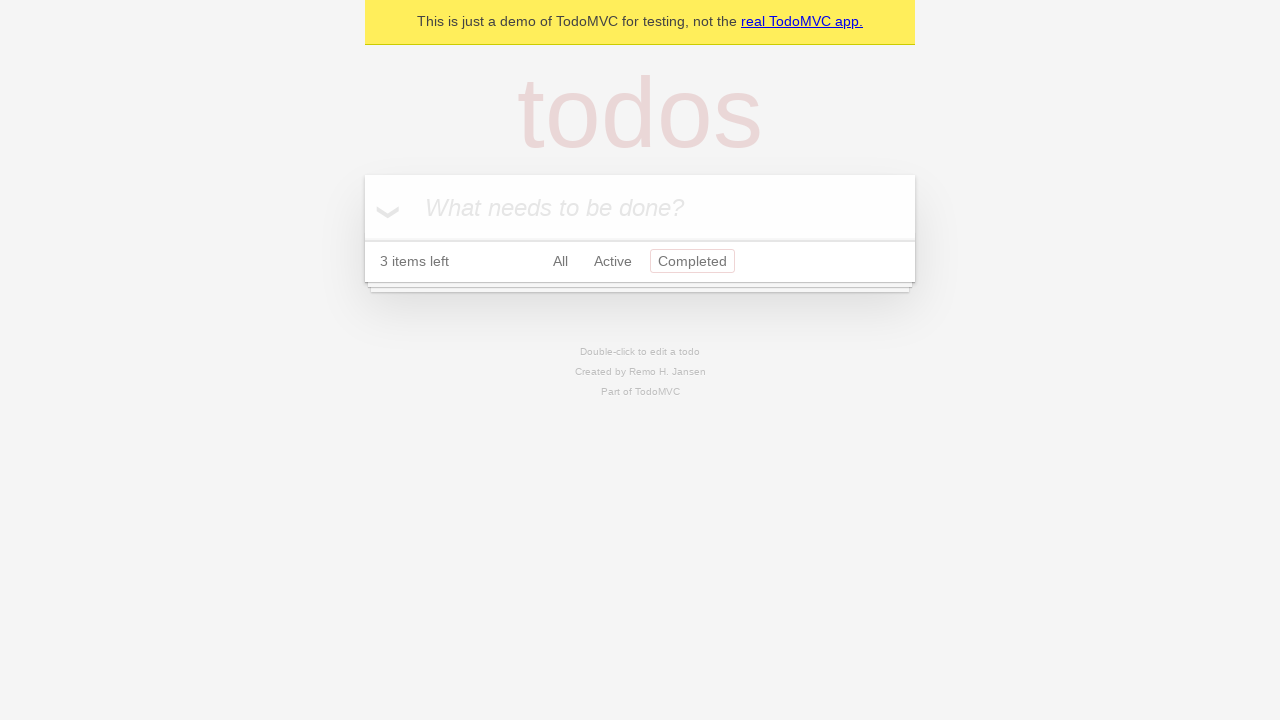

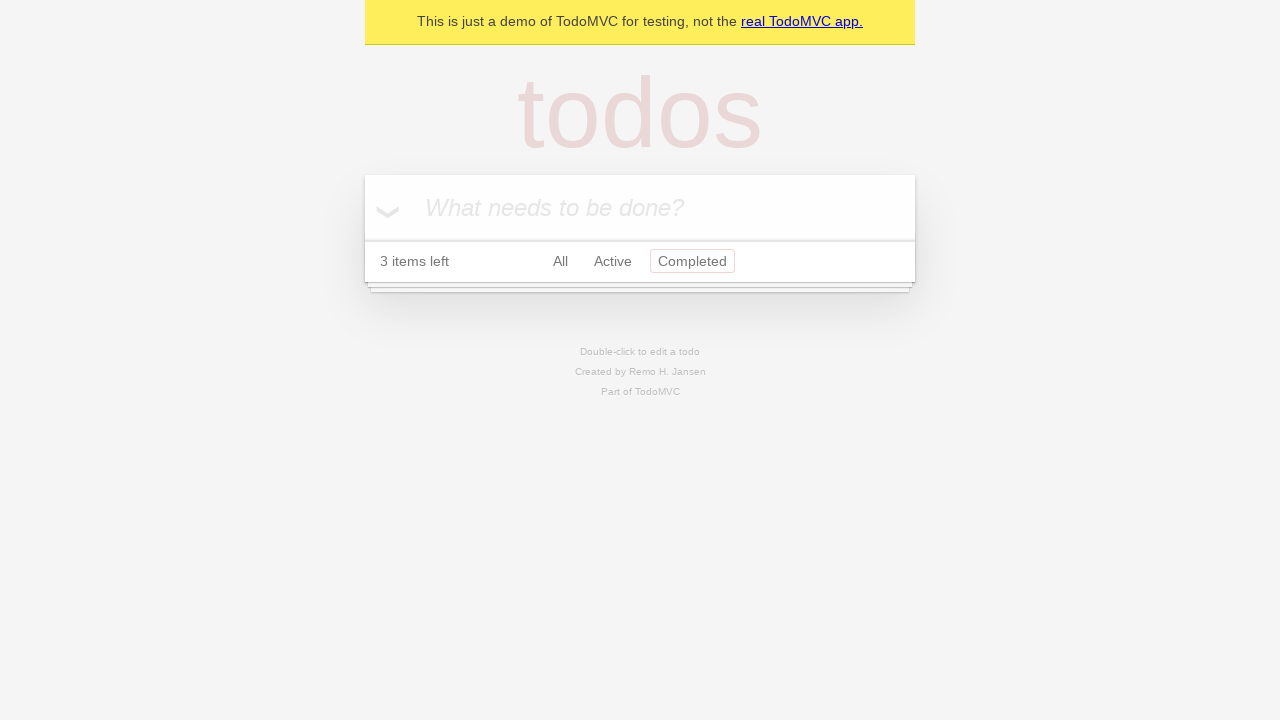